Tests that entered text is trimmed when saving edits

Starting URL: https://demo.playwright.dev/todomvc

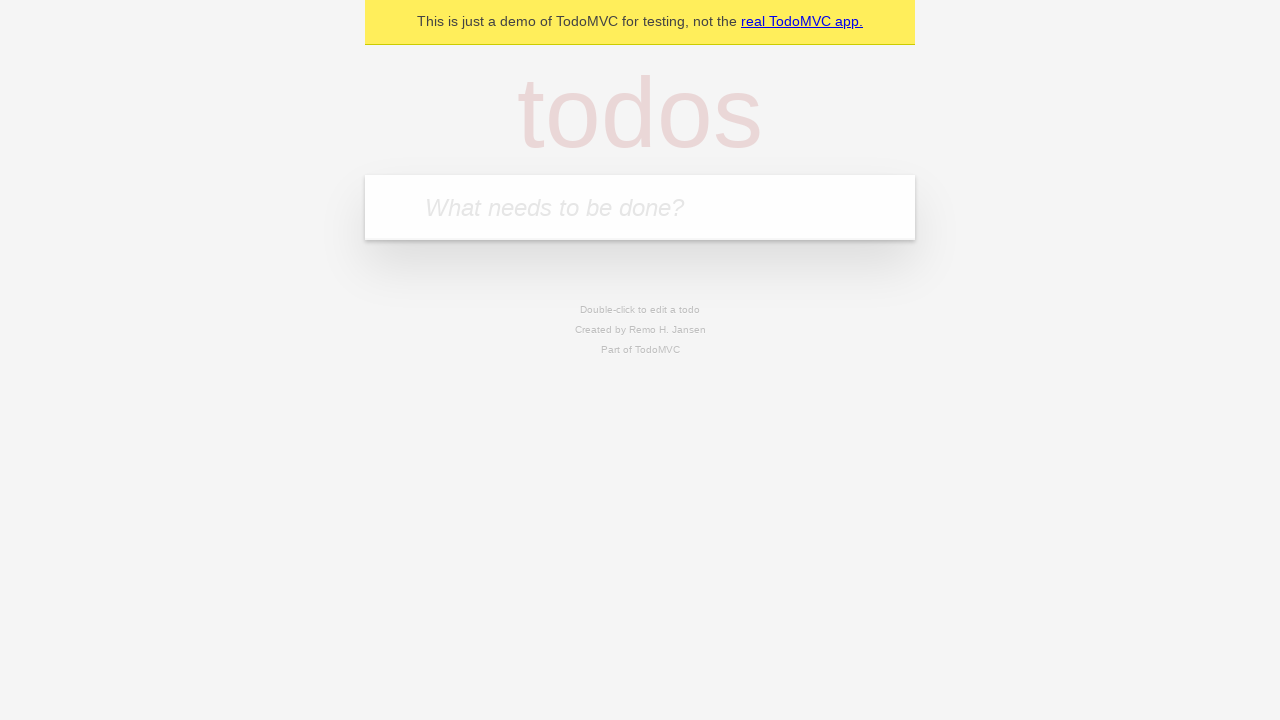

Filled todo input with 'buy some cheese' on internal:attr=[placeholder="What needs to be done?"i]
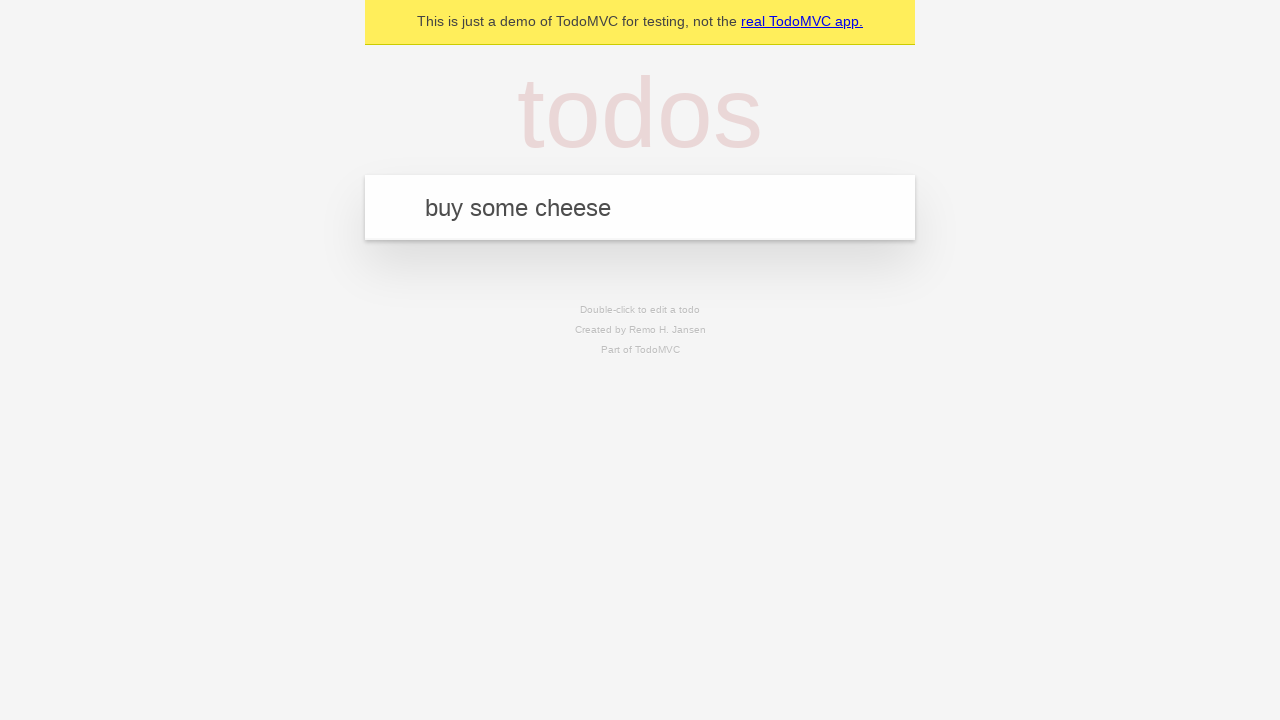

Pressed Enter to create first todo on internal:attr=[placeholder="What needs to be done?"i]
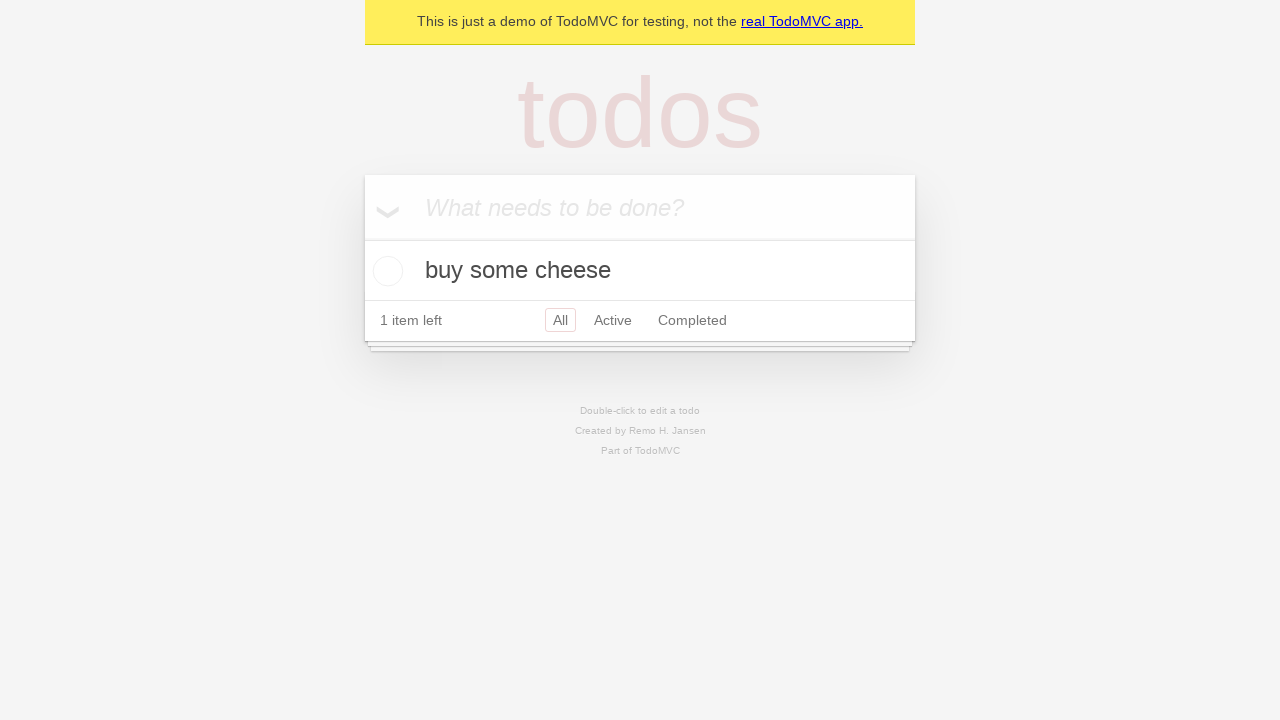

Filled todo input with 'feed the cat' on internal:attr=[placeholder="What needs to be done?"i]
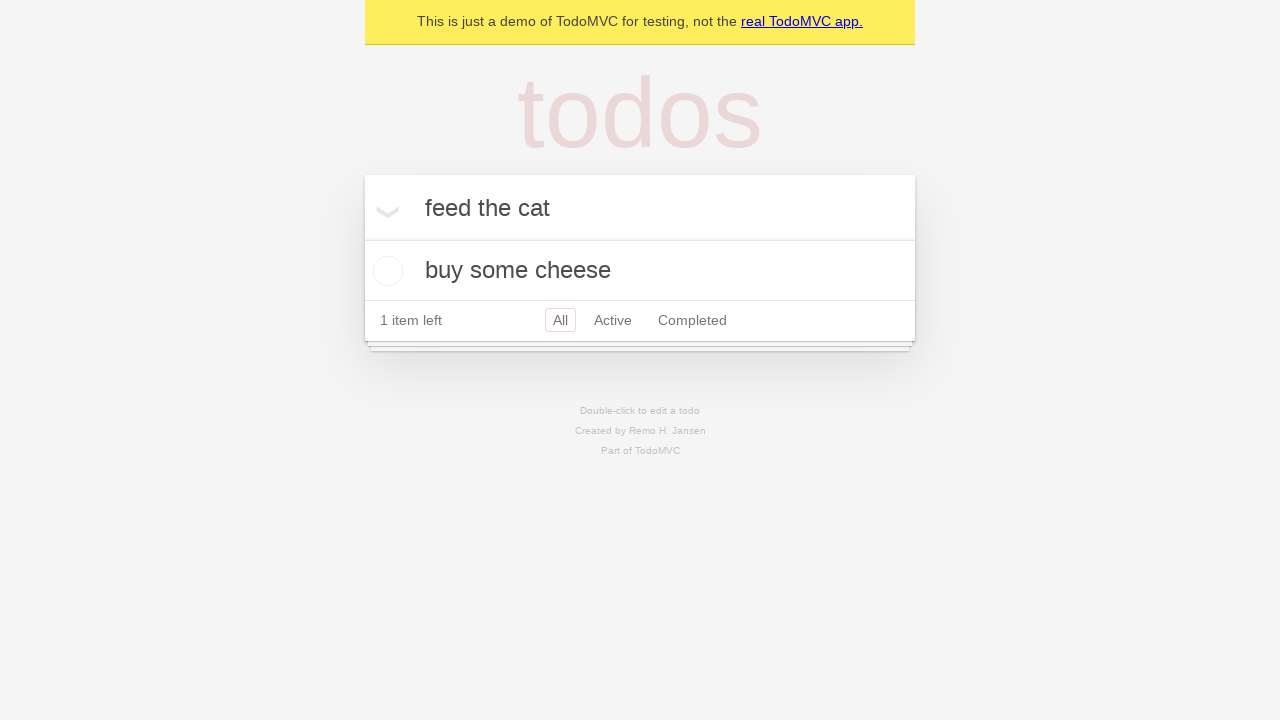

Pressed Enter to create second todo on internal:attr=[placeholder="What needs to be done?"i]
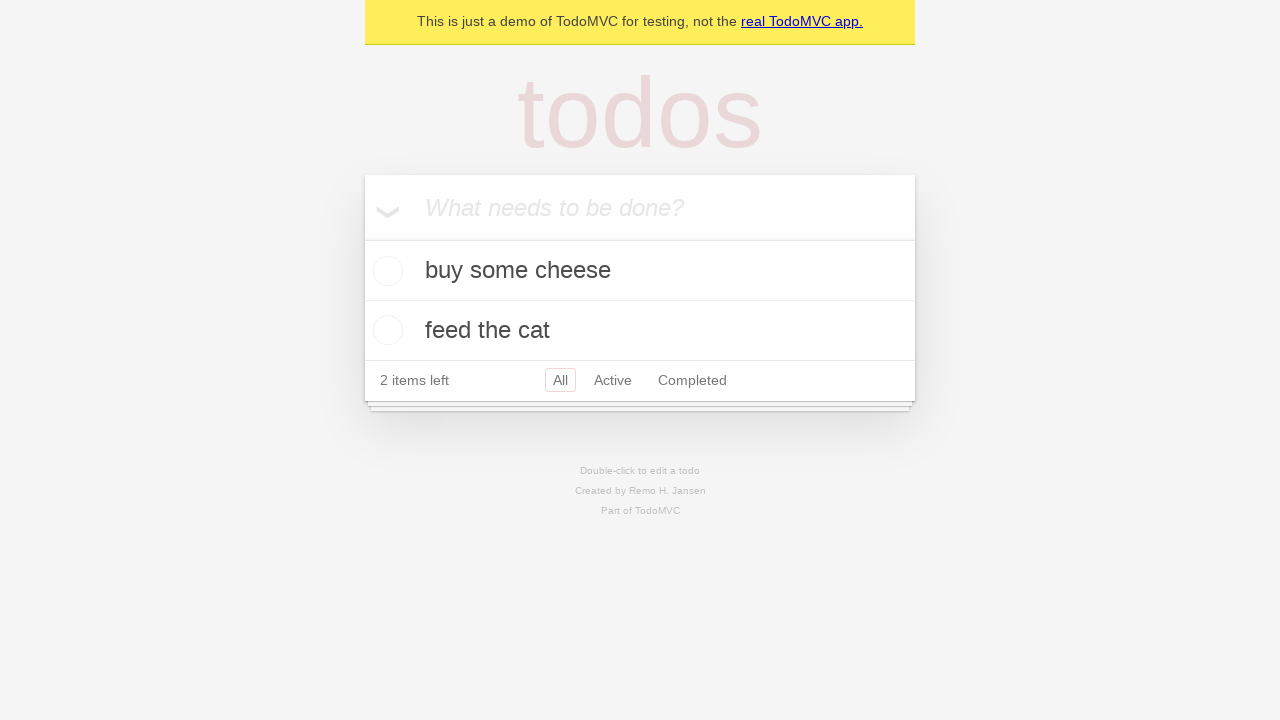

Filled todo input with 'book a doctors appointment' on internal:attr=[placeholder="What needs to be done?"i]
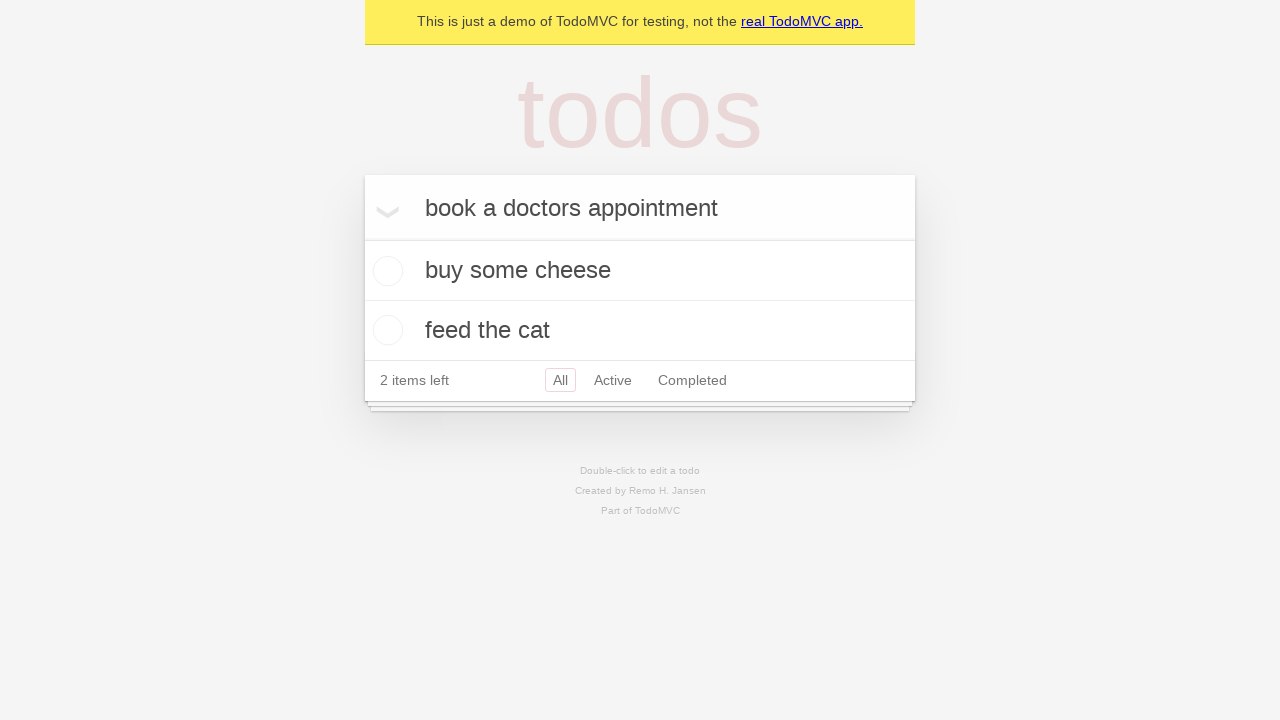

Pressed Enter to create third todo on internal:attr=[placeholder="What needs to be done?"i]
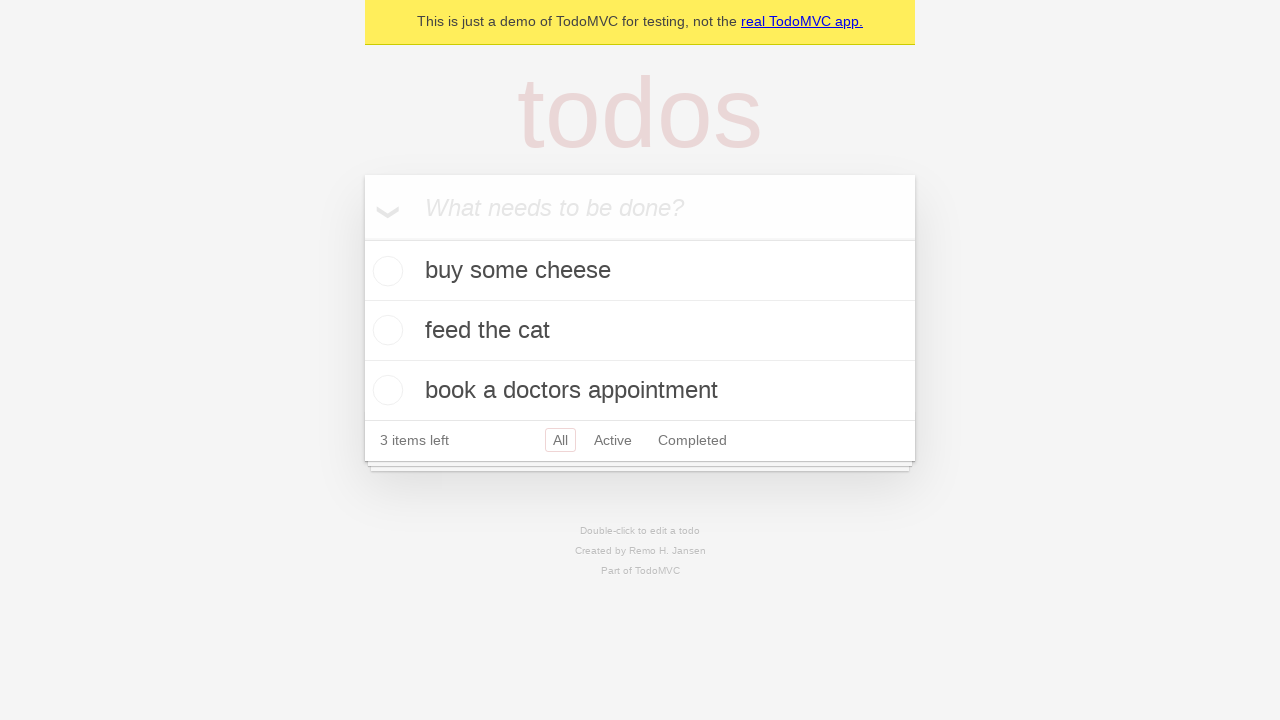

Double-clicked second todo to enter edit mode at (640, 331) on internal:testid=[data-testid="todo-item"s] >> nth=1
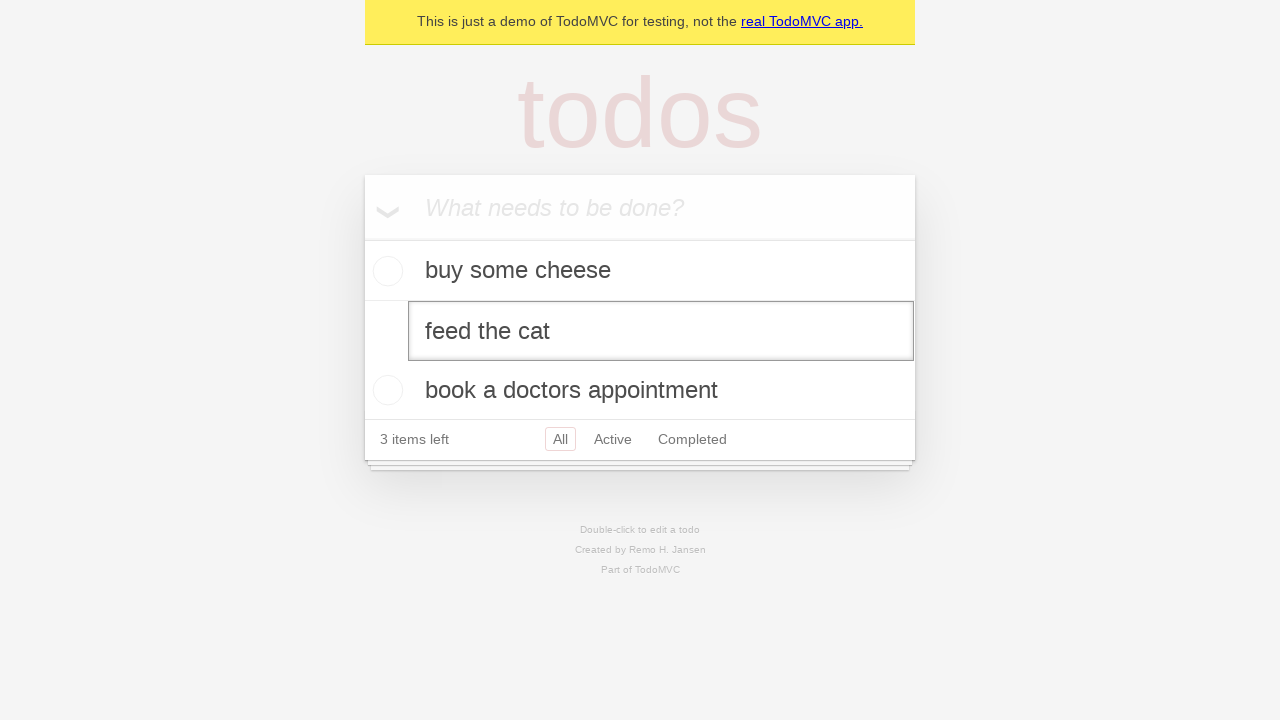

Filled edit field with text containing leading and trailing spaces on internal:testid=[data-testid="todo-item"s] >> nth=1 >> .edit
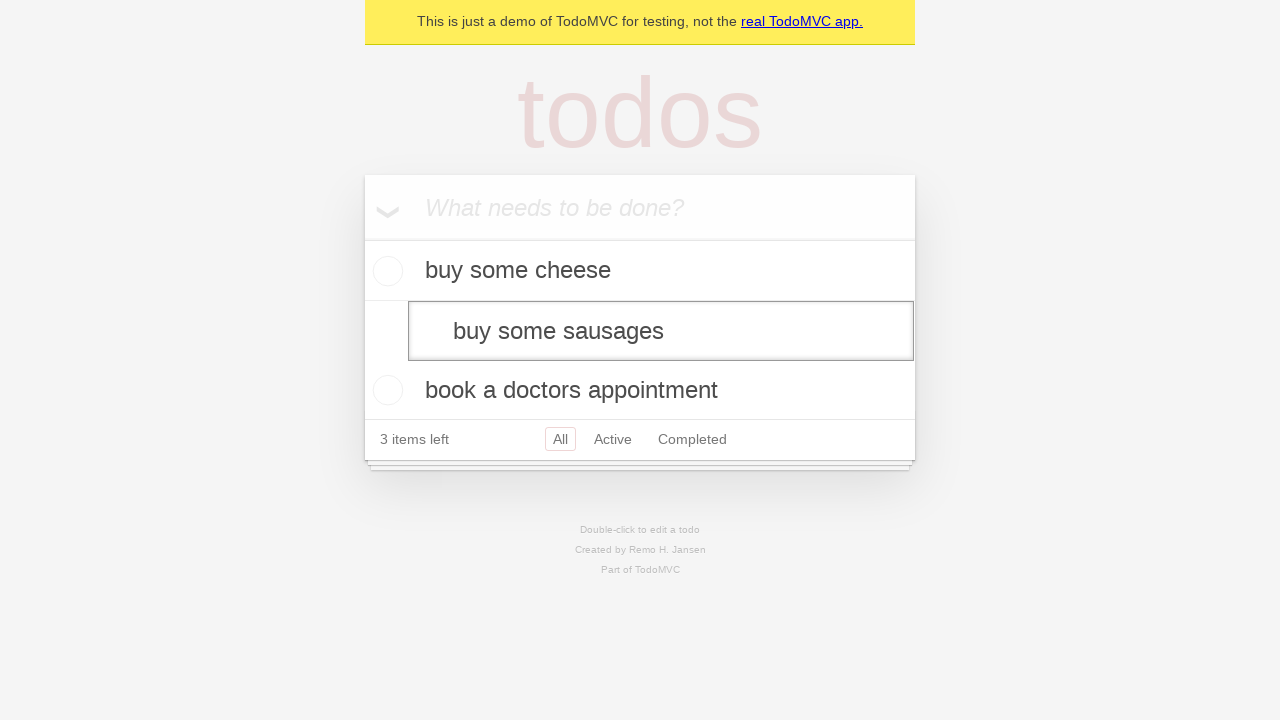

Pressed Enter to save edited todo with spaces trimmed on internal:testid=[data-testid="todo-item"s] >> nth=1 >> .edit
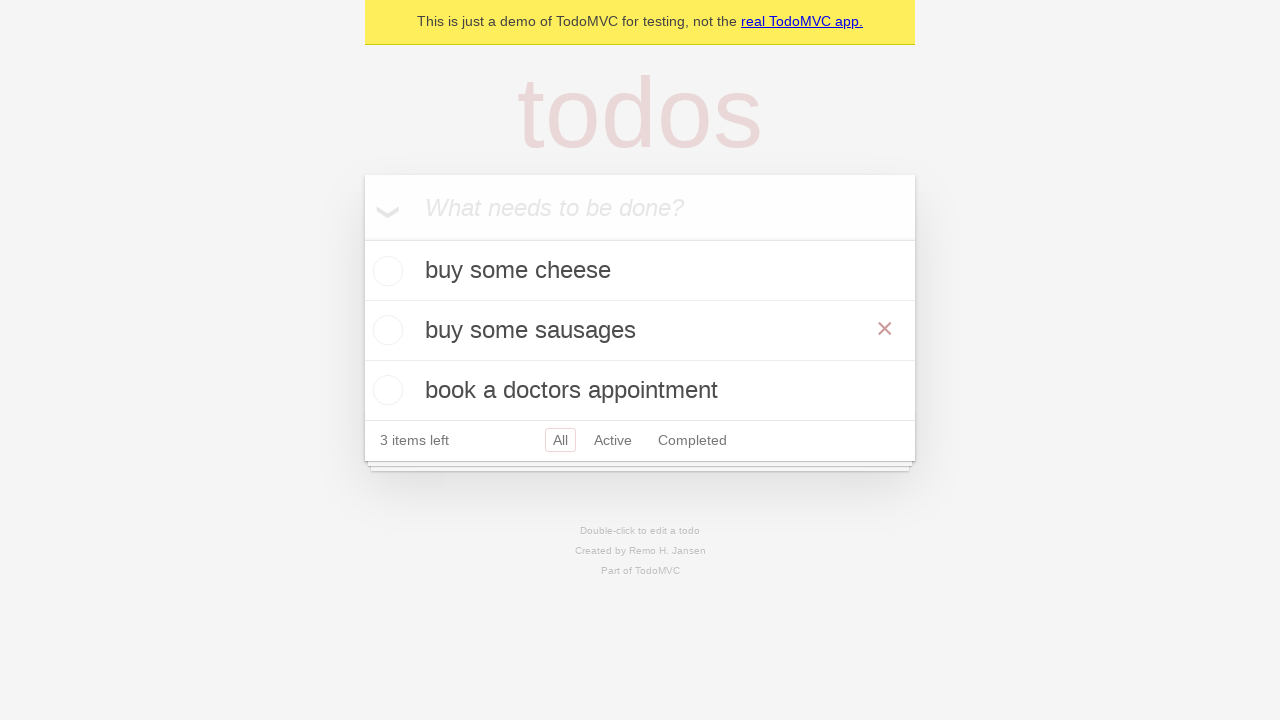

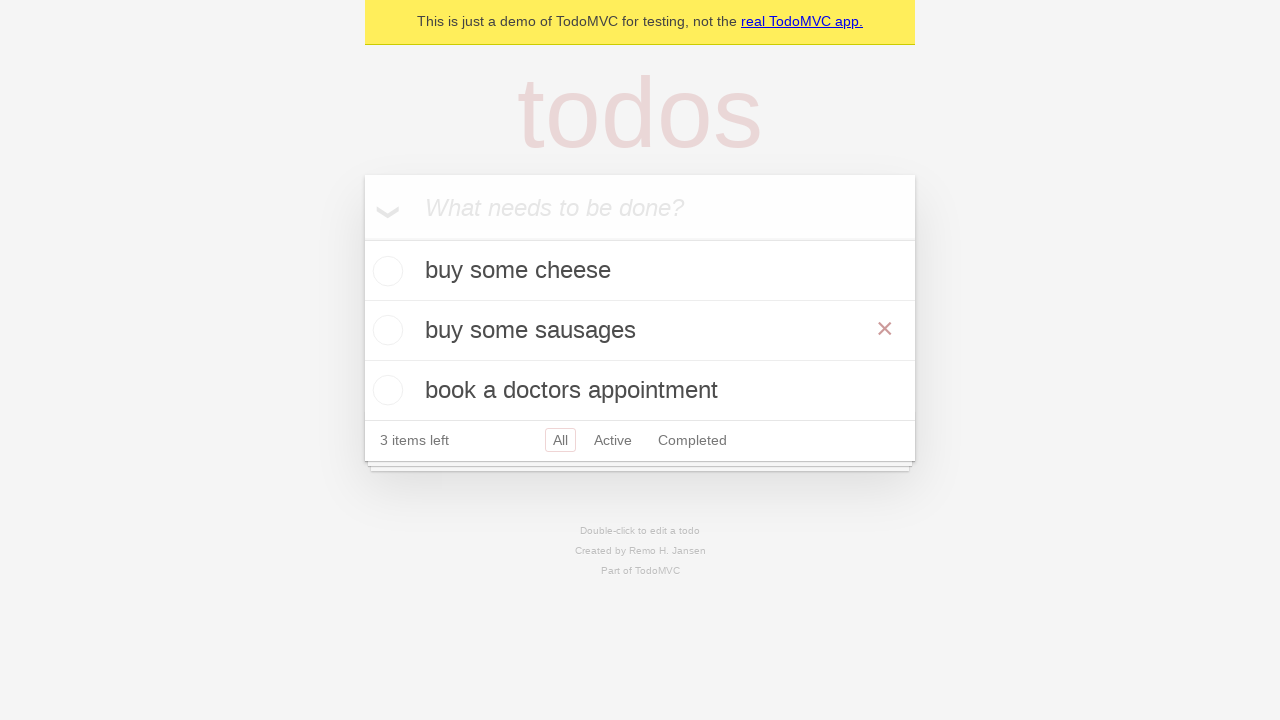